Tests adding a new todo item to a todo list application

Starting URL: https://lambdatest.github.io/sample-todo-app/

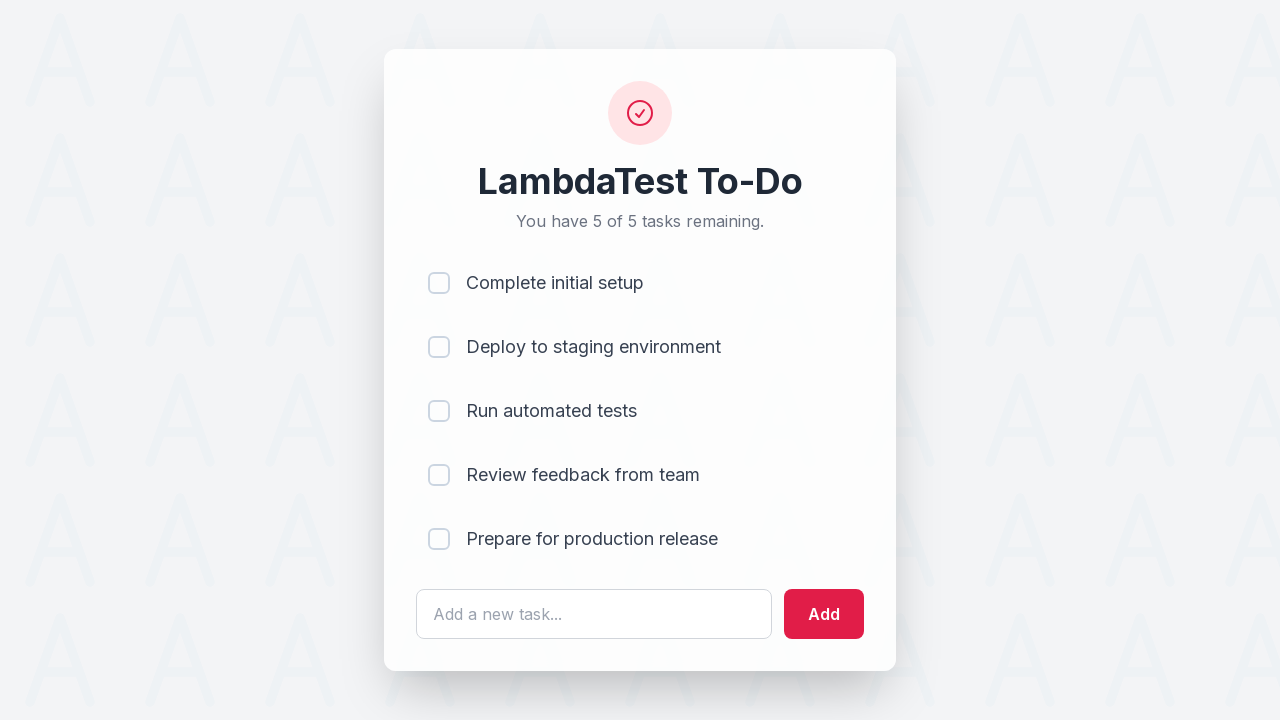

Filled todo input field with 'Learn Mocha' on #sampletodotext
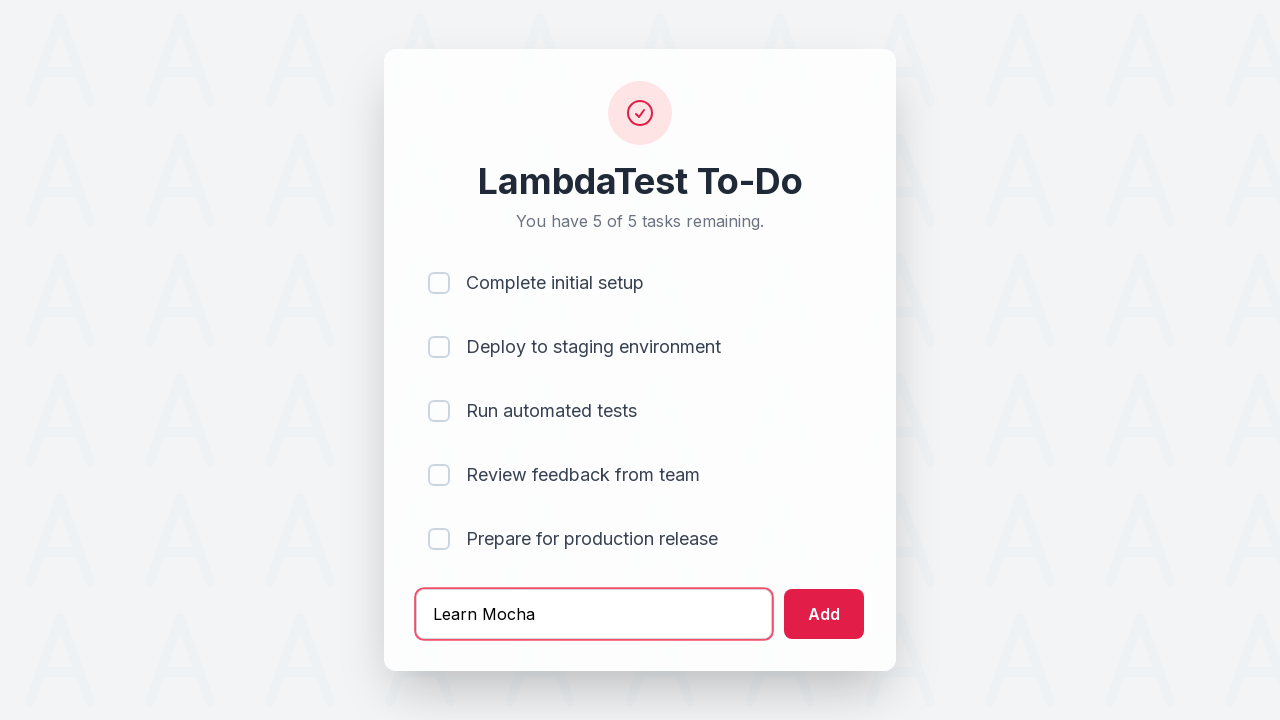

Pressed Enter to add the todo item on #sampletodotext
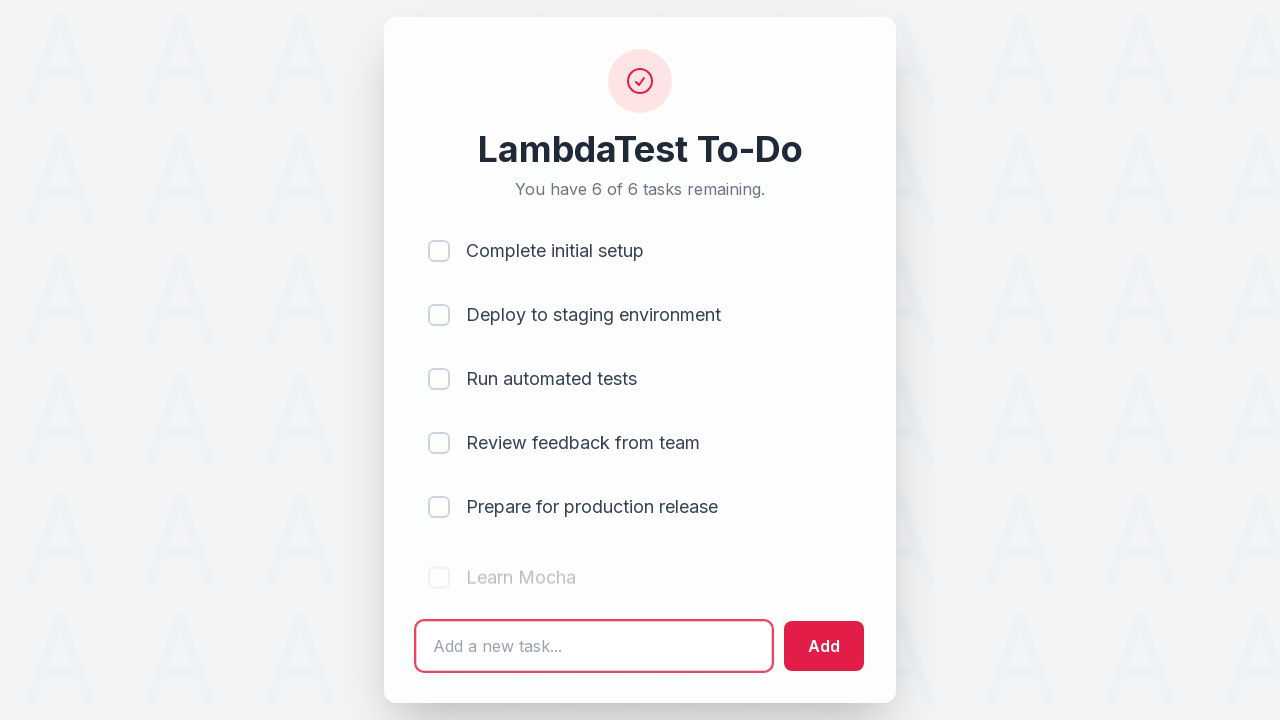

Verified todo was added by waiting for the last list item
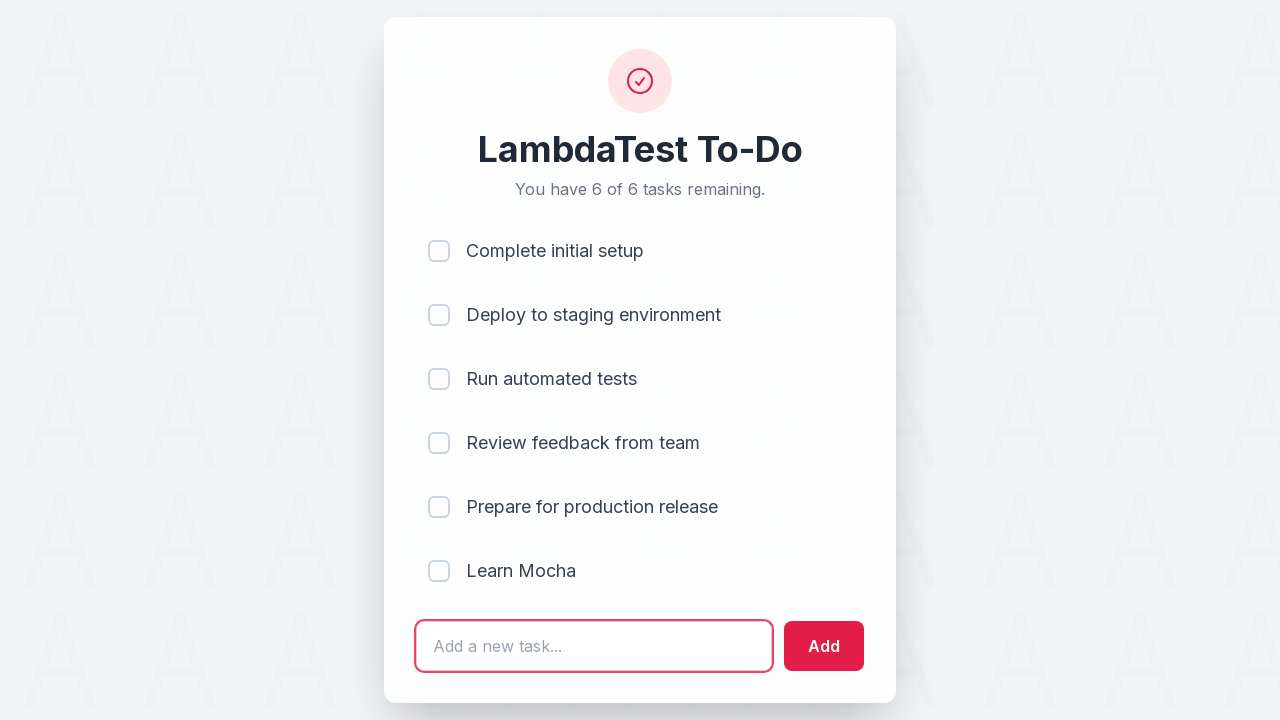

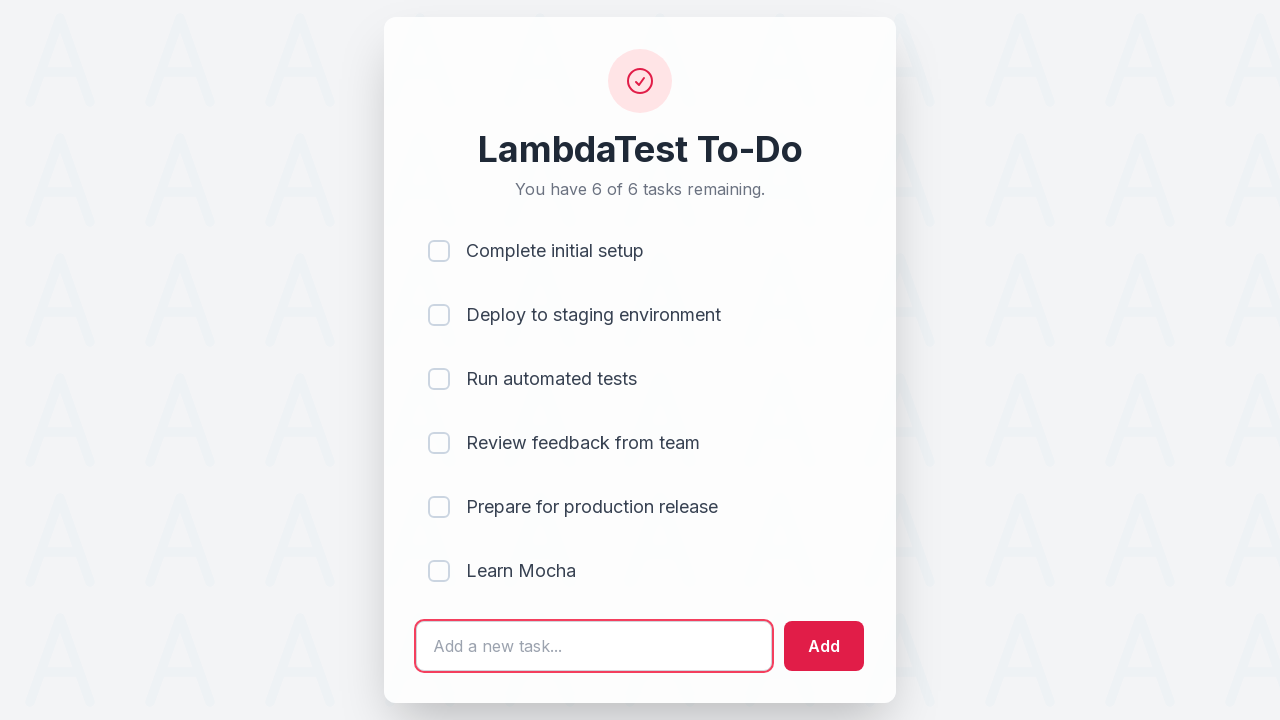